Tests checkbox functionality by checking and unchecking a checkbox, verifying its state, and counting total checkboxes on the page

Starting URL: https://rahulshettyacademy.com/AutomationPractice/

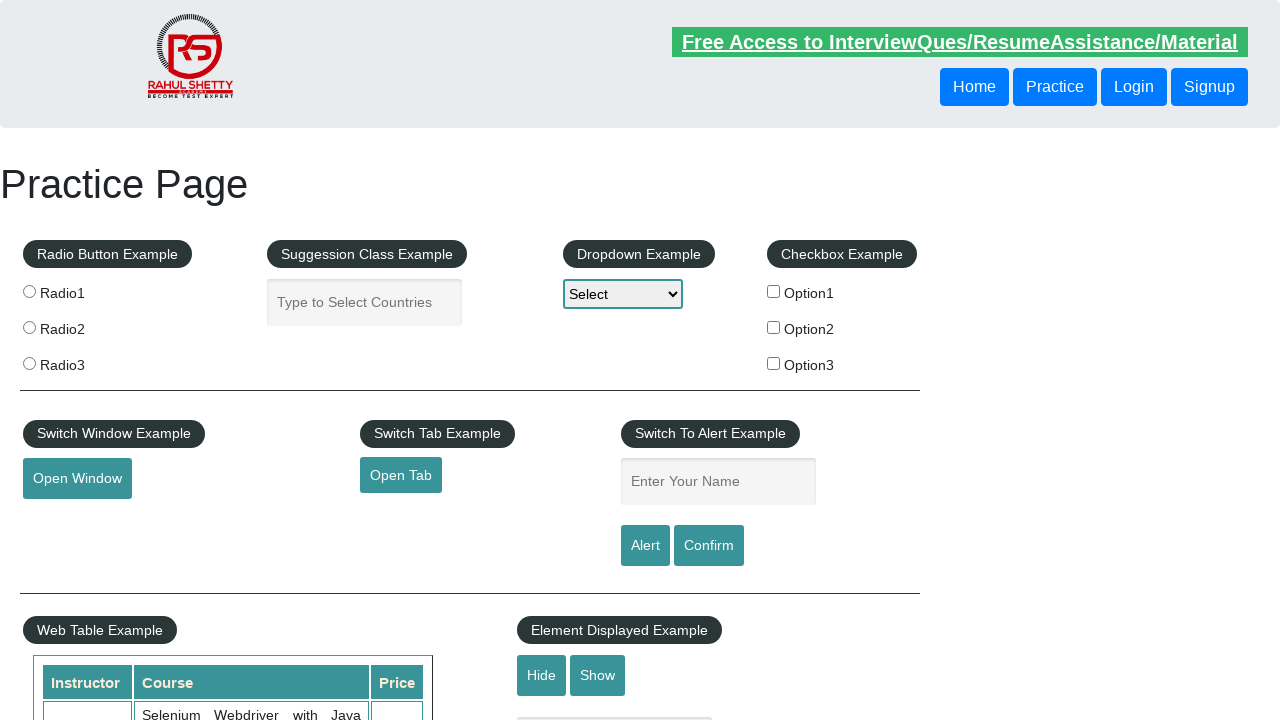

Clicked checkbox 1 to check it at (774, 291) on div [id='checkBoxOption1']
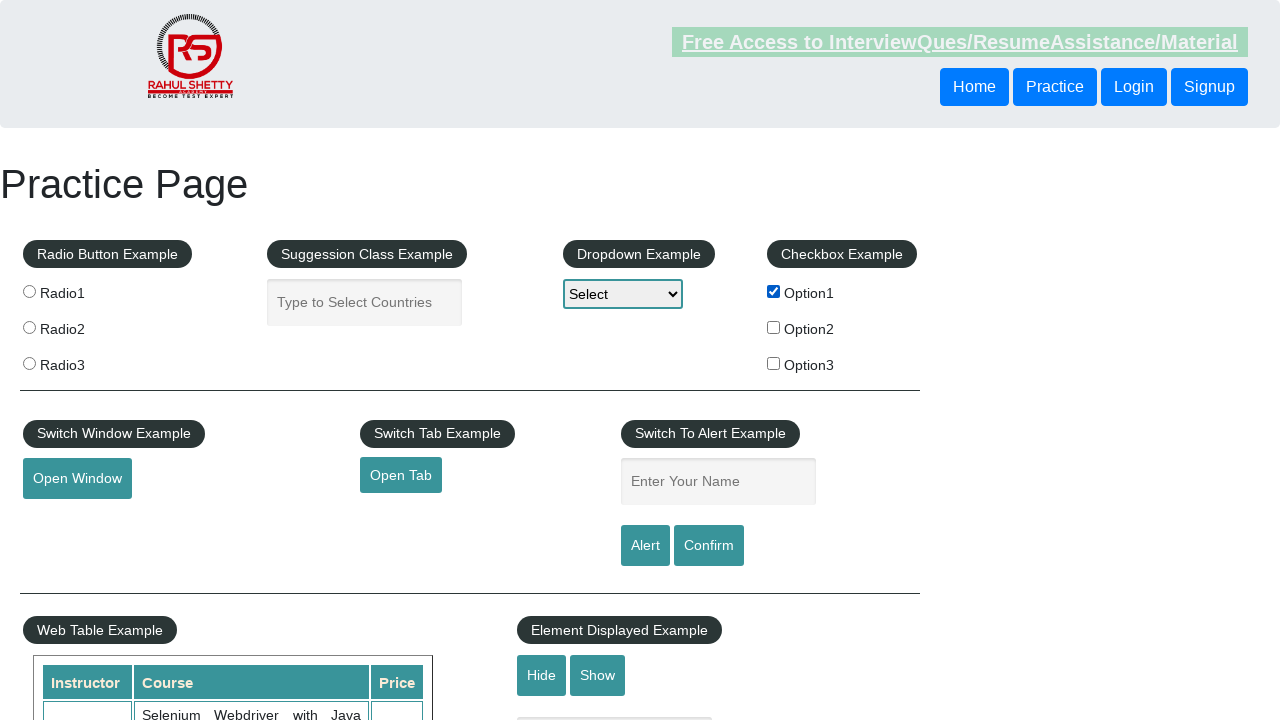

Verified checkbox 1 is checked
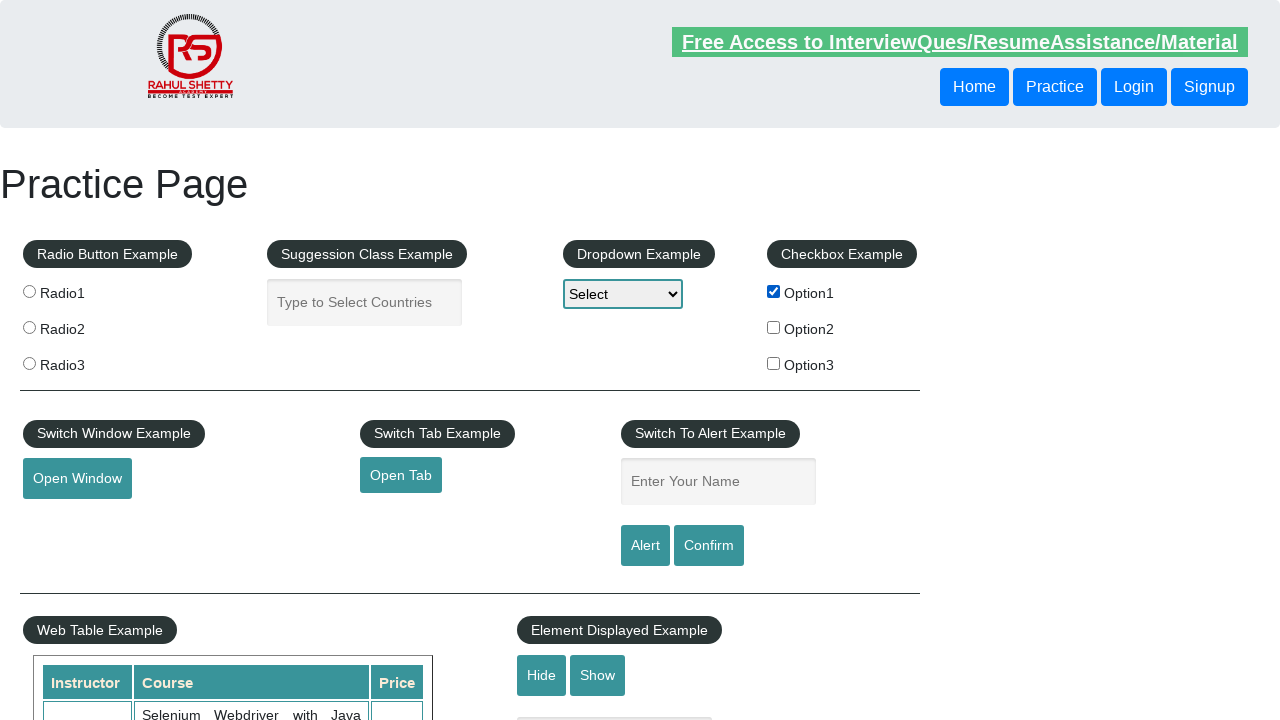

Clicked checkbox 1 to uncheck it at (774, 291) on div [id='checkBoxOption1']
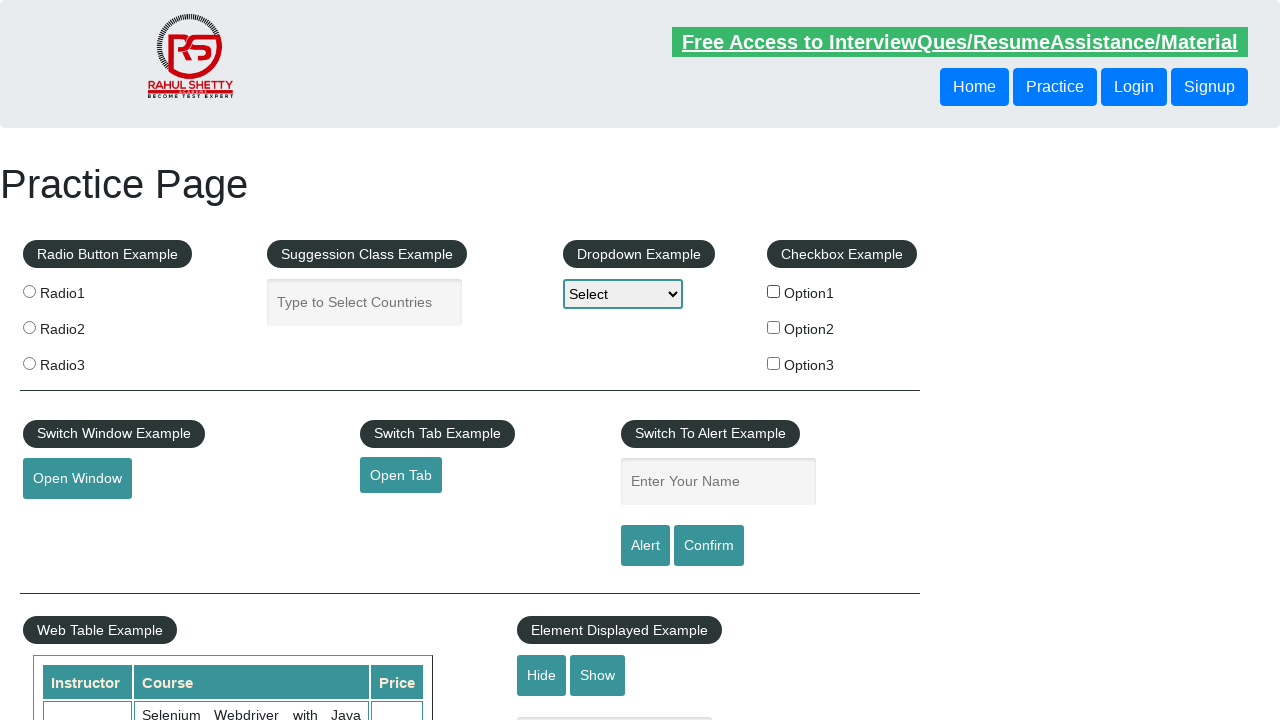

Verified checkbox 1 is unchecked
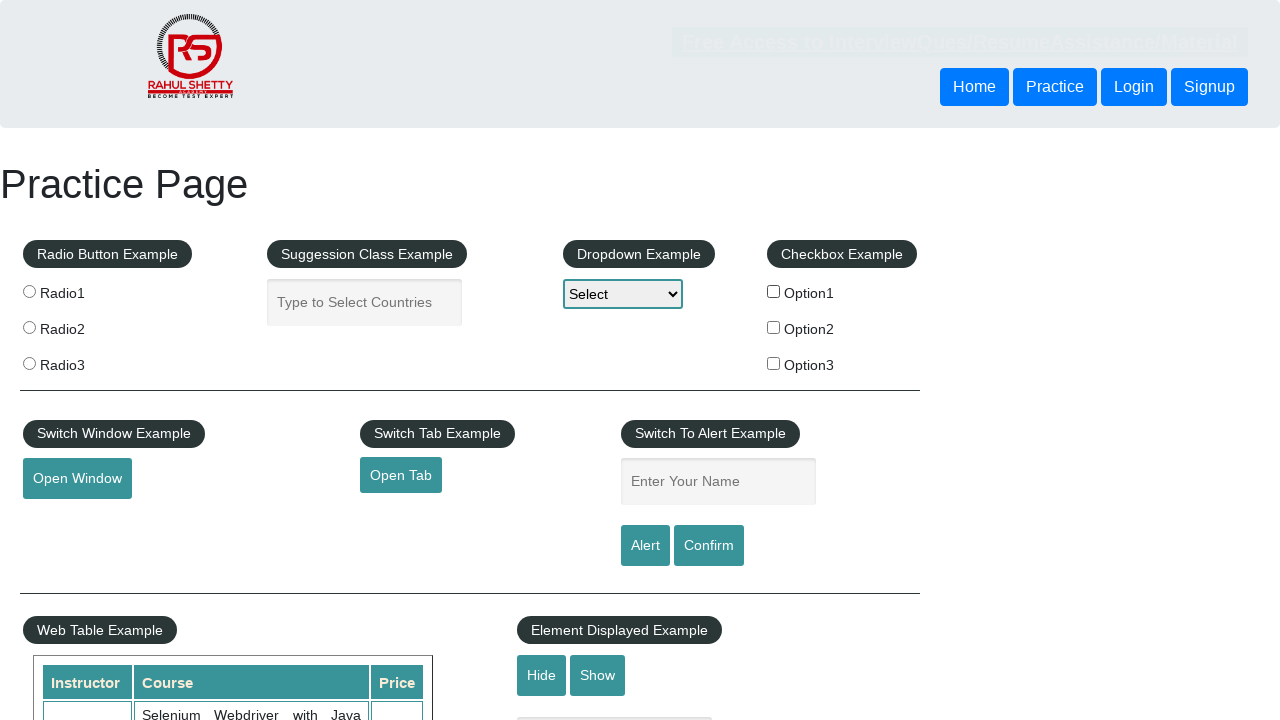

Verified there are 3 checkboxes total on the page
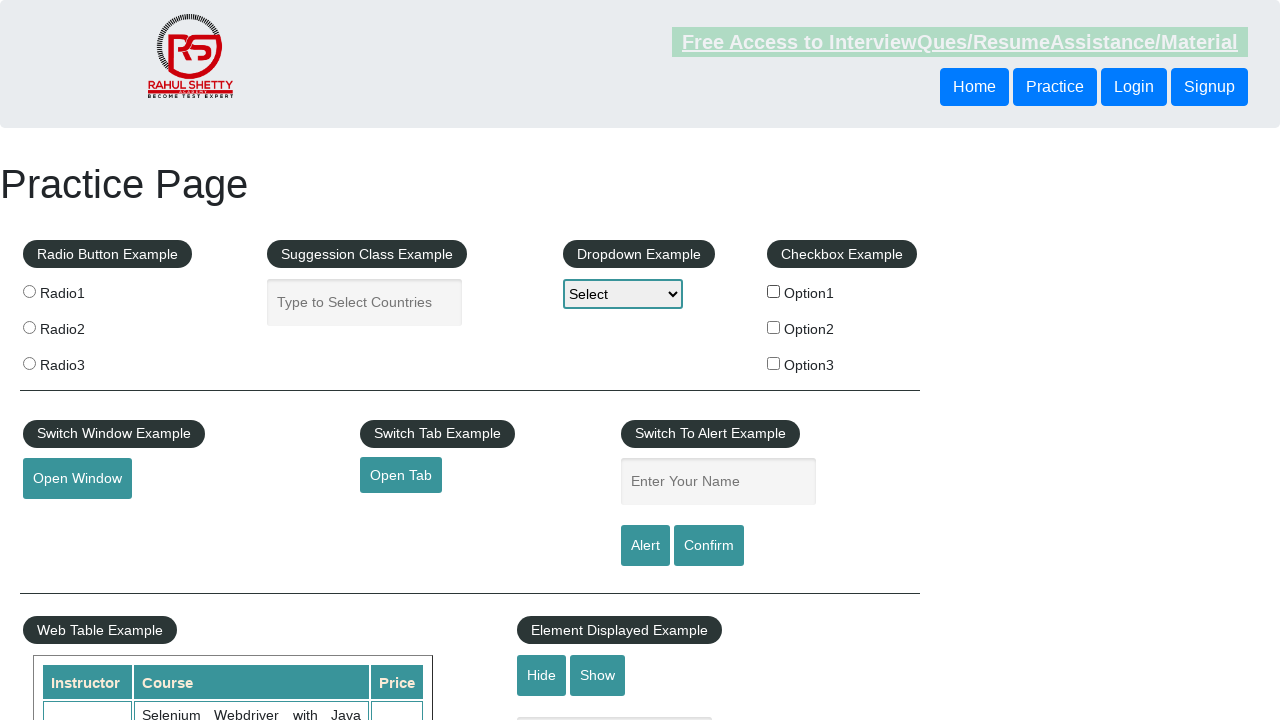

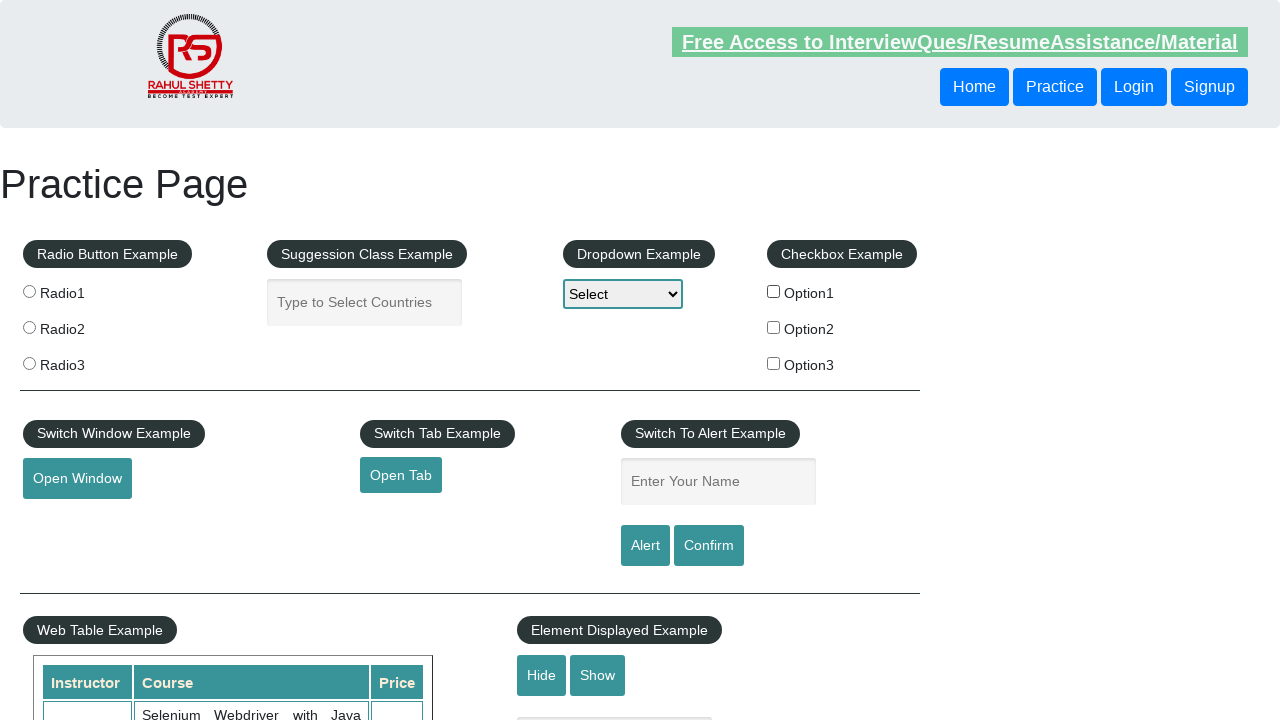